Tests table sorting functionality and pagination by sorting a column, verifying the sort order, and navigating through pages to find a specific item's price

Starting URL: https://rahulshettyacademy.com/seleniumPractise/#/offers

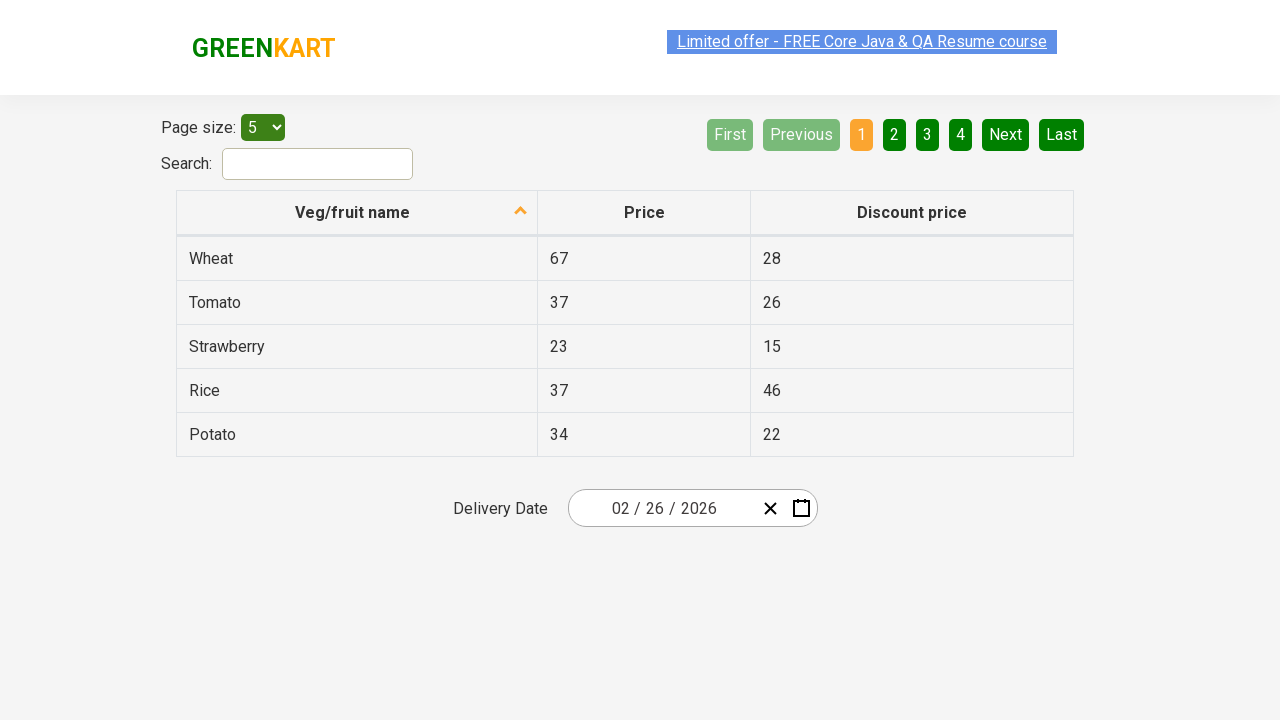

Clicked first column header to sort at (357, 213) on xpath=//tr/th[1]
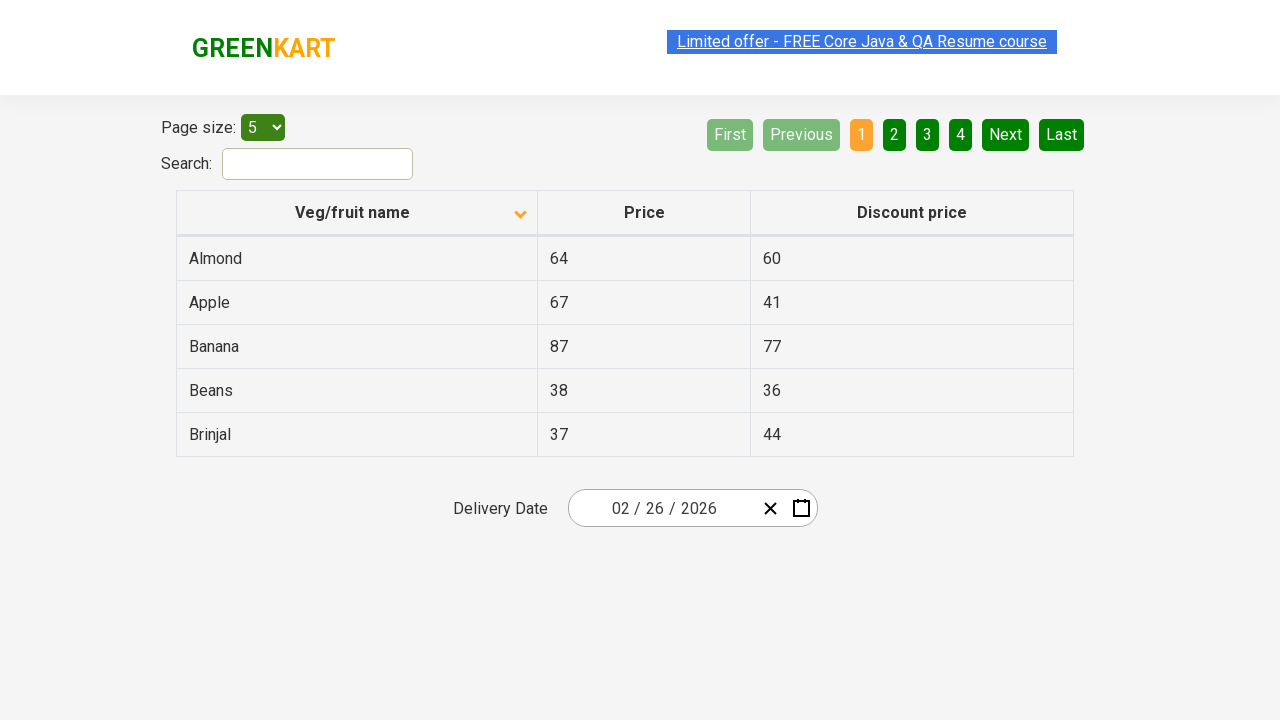

Retrieved all items from first column
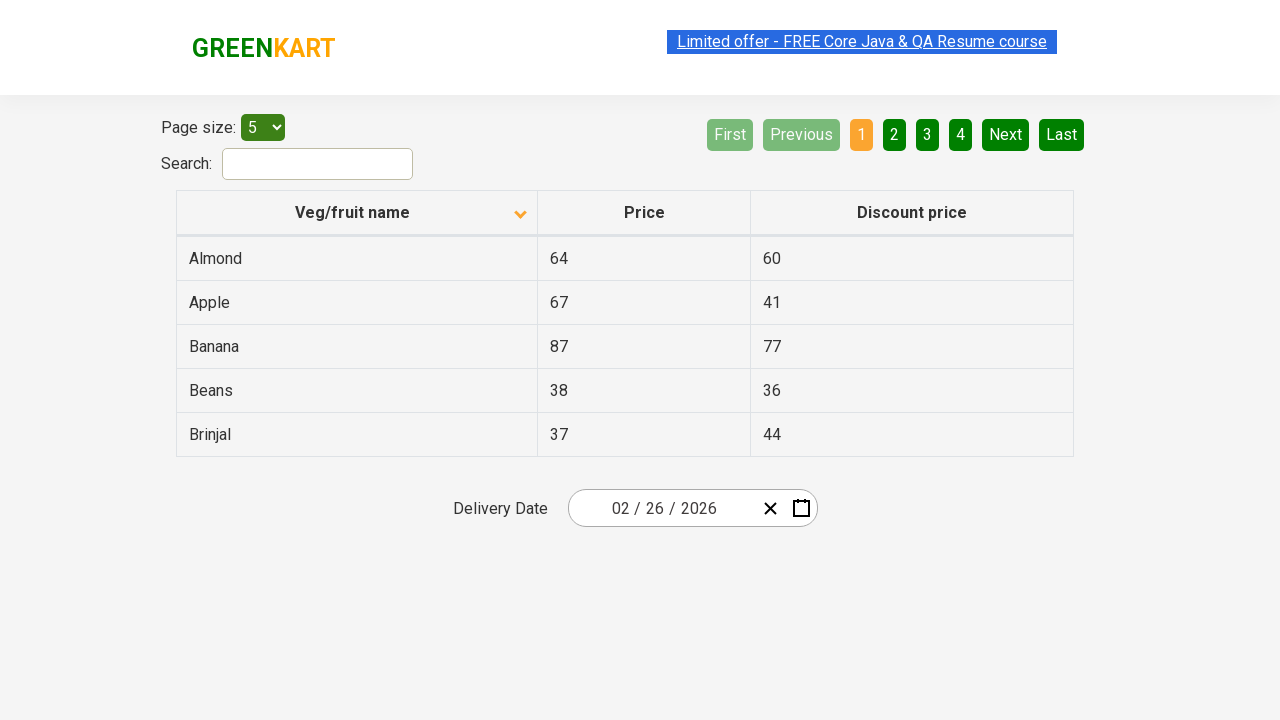

Extracted text content from all first column items
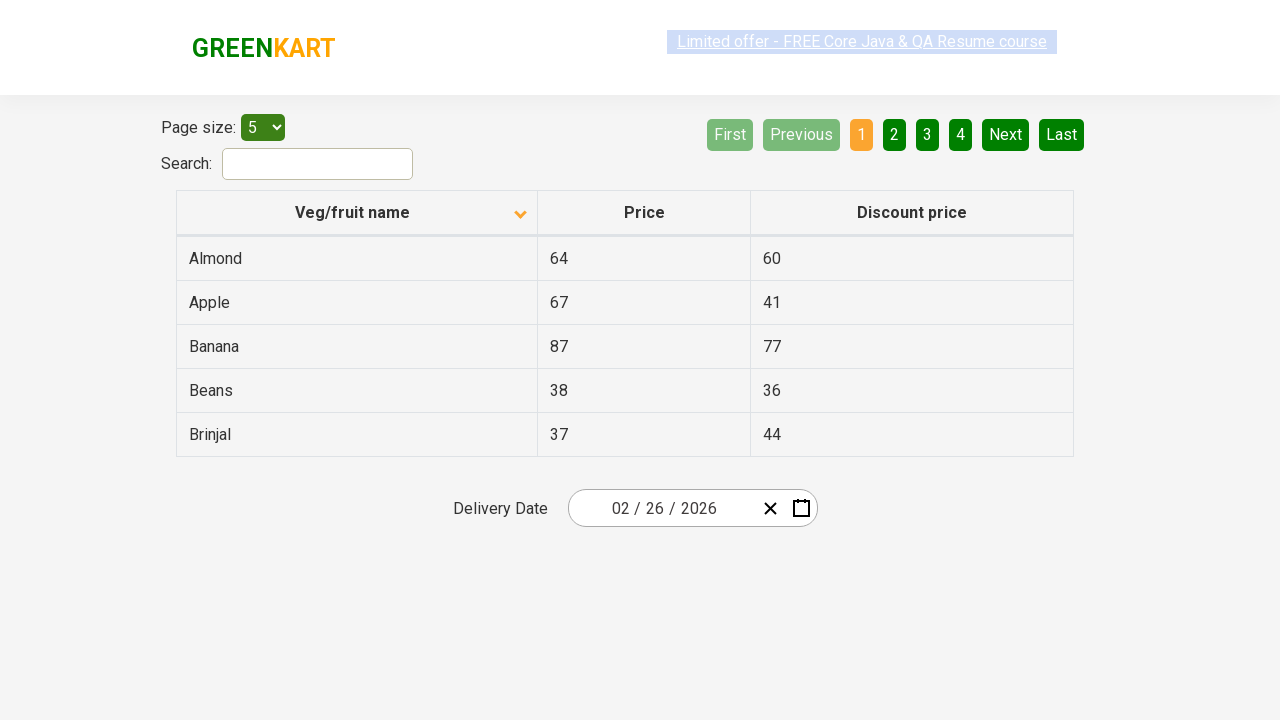

Verified column is sorted correctly
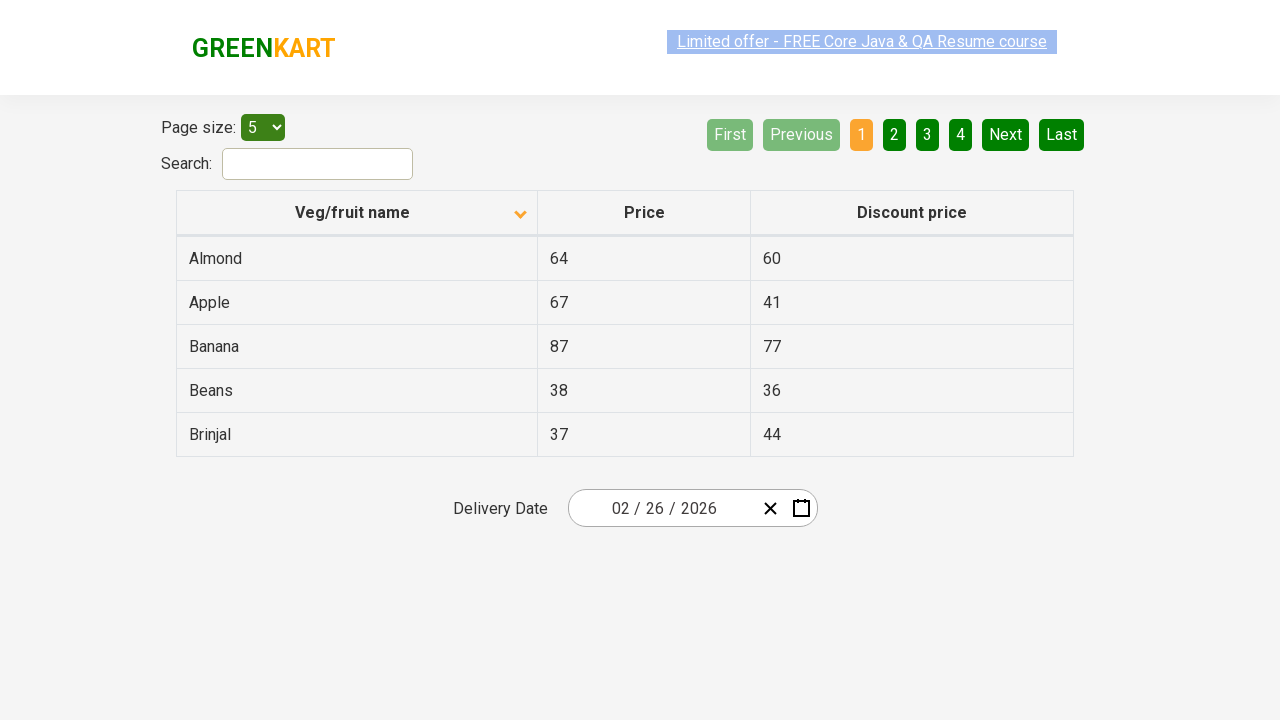

Retrieved all rows from current page
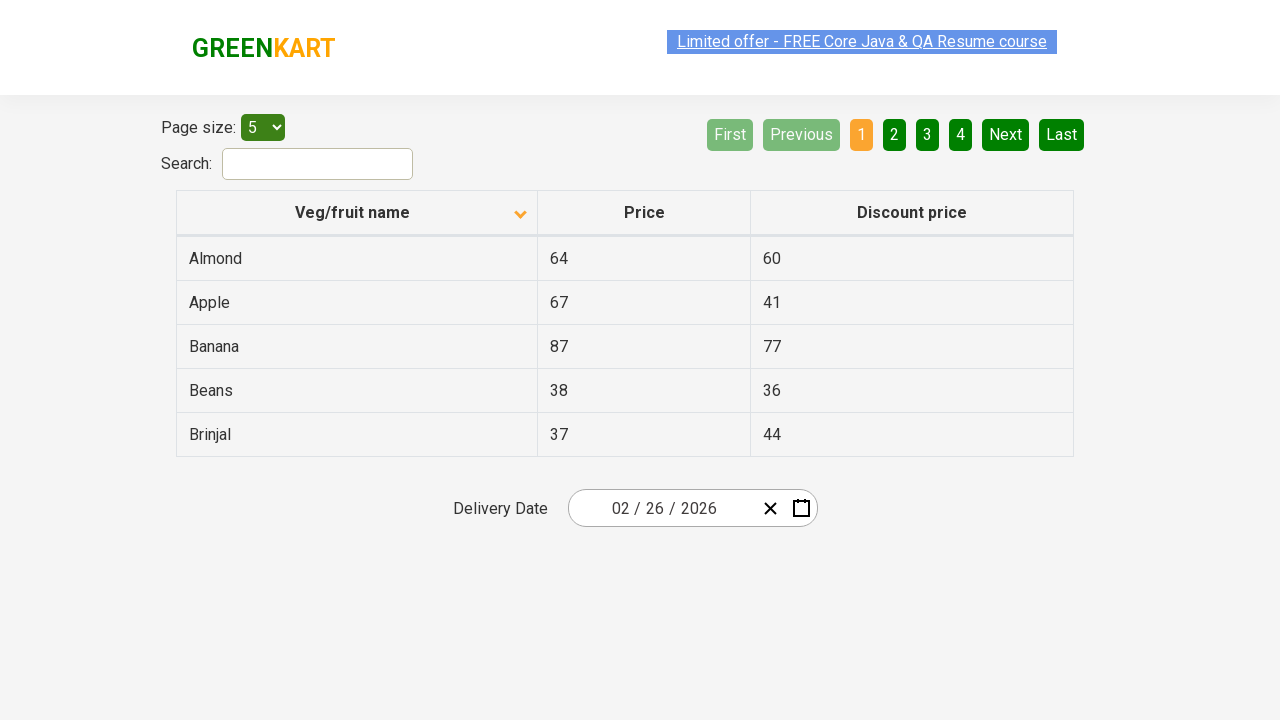

Located next page button
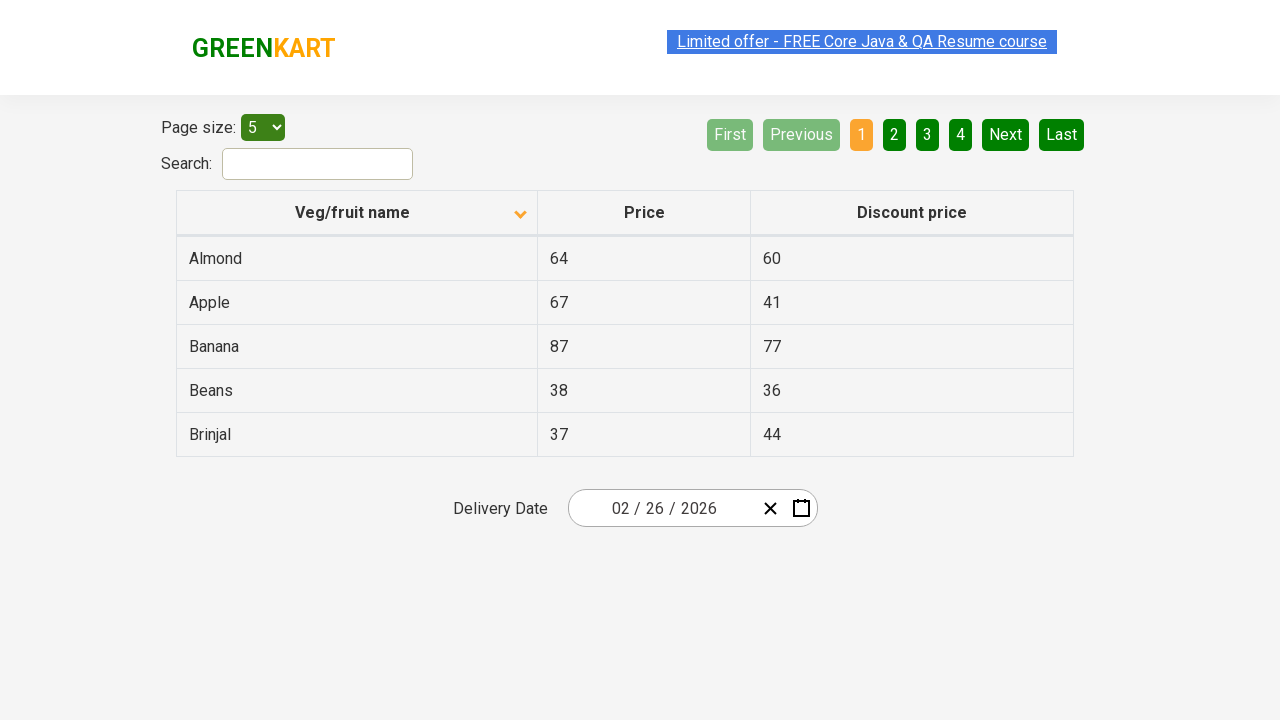

Clicked next page button to navigate to next page at (1006, 134) on [aria-label='Next']
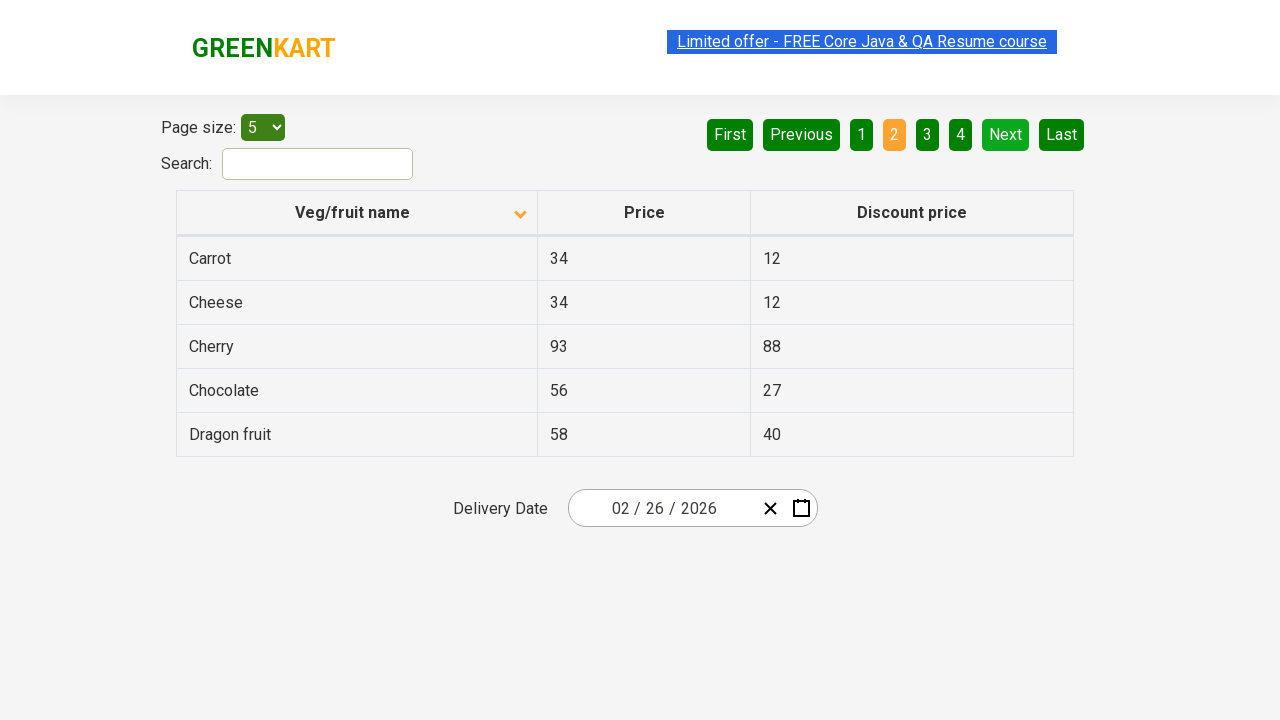

Waited for page content to update after pagination
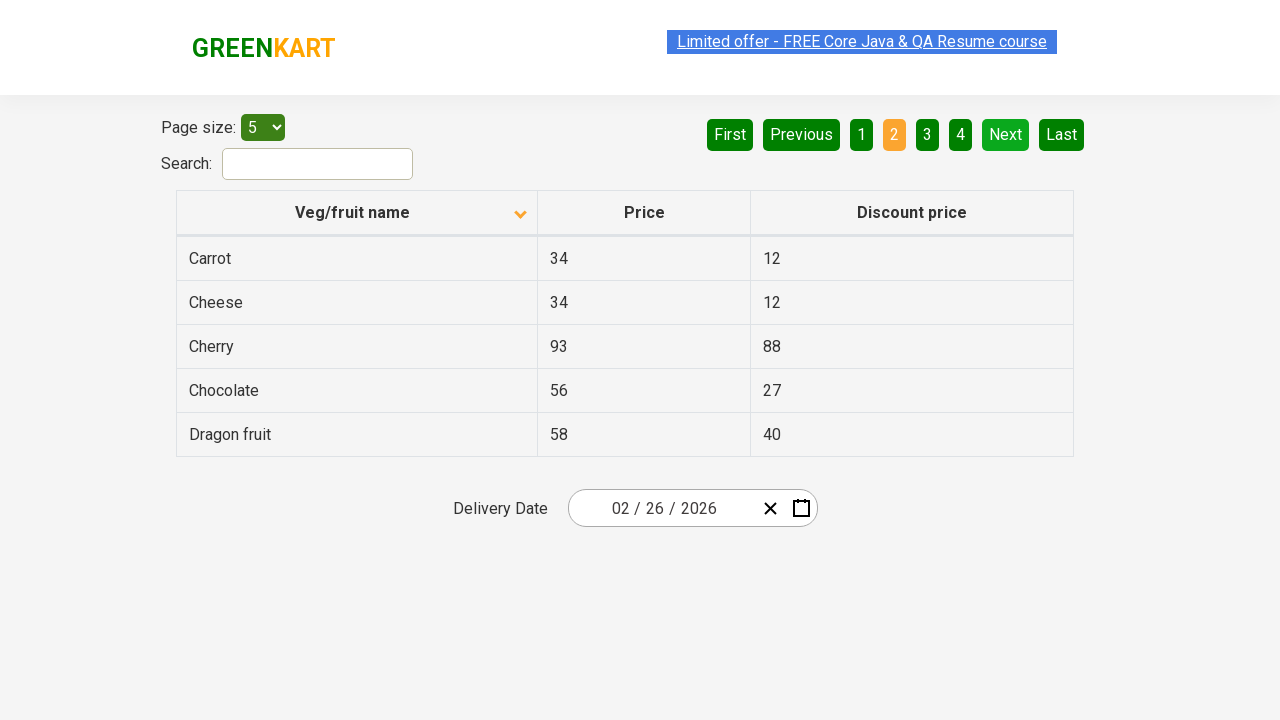

Retrieved all rows from current page
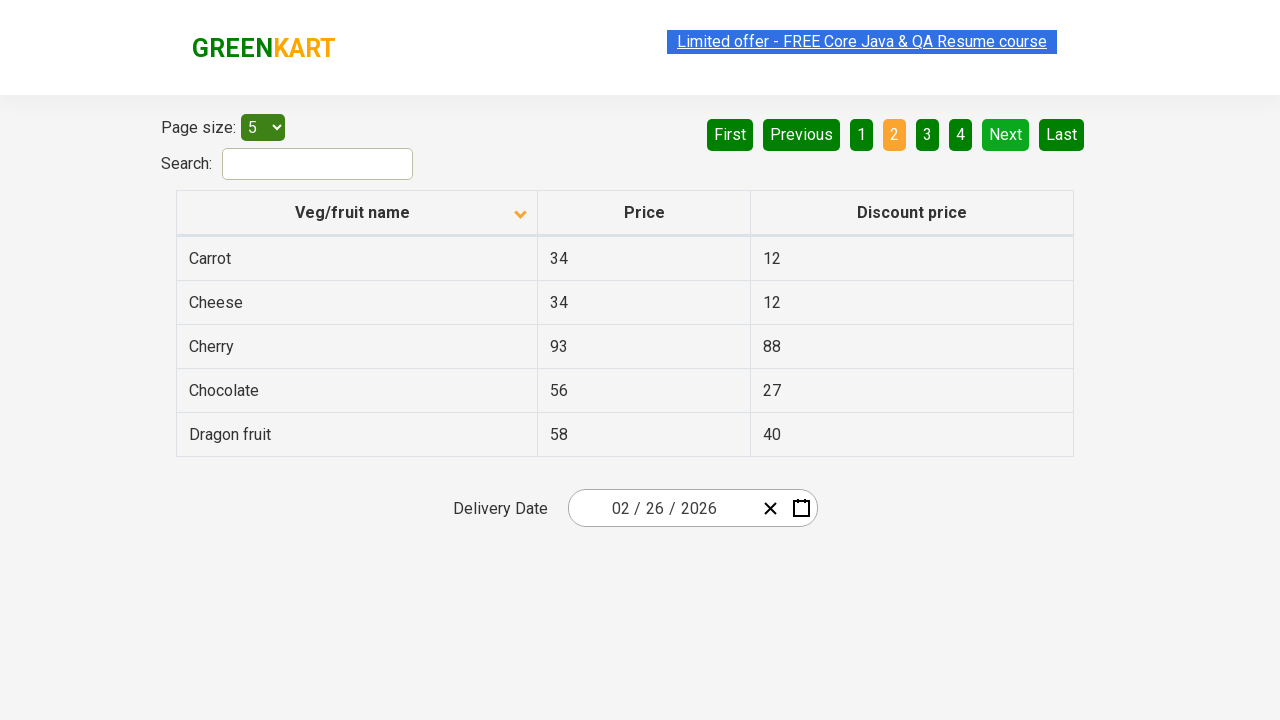

Located next page button
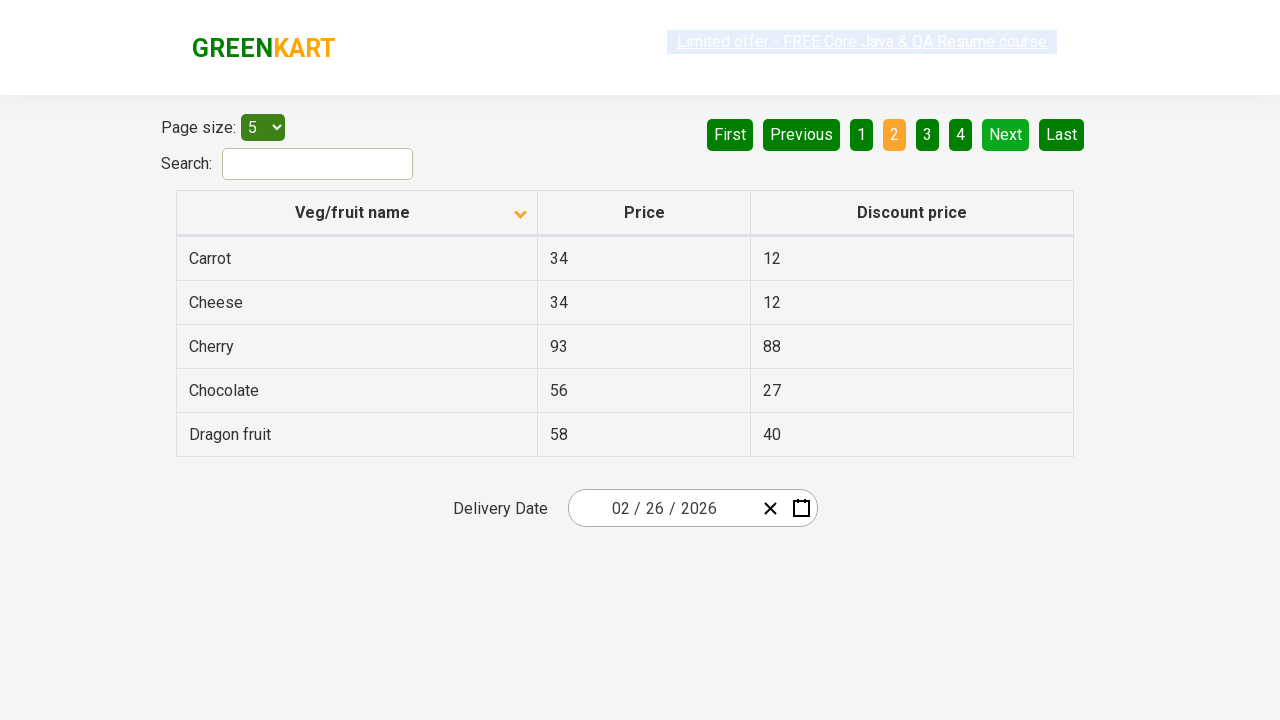

Clicked next page button to navigate to next page at (1006, 134) on [aria-label='Next']
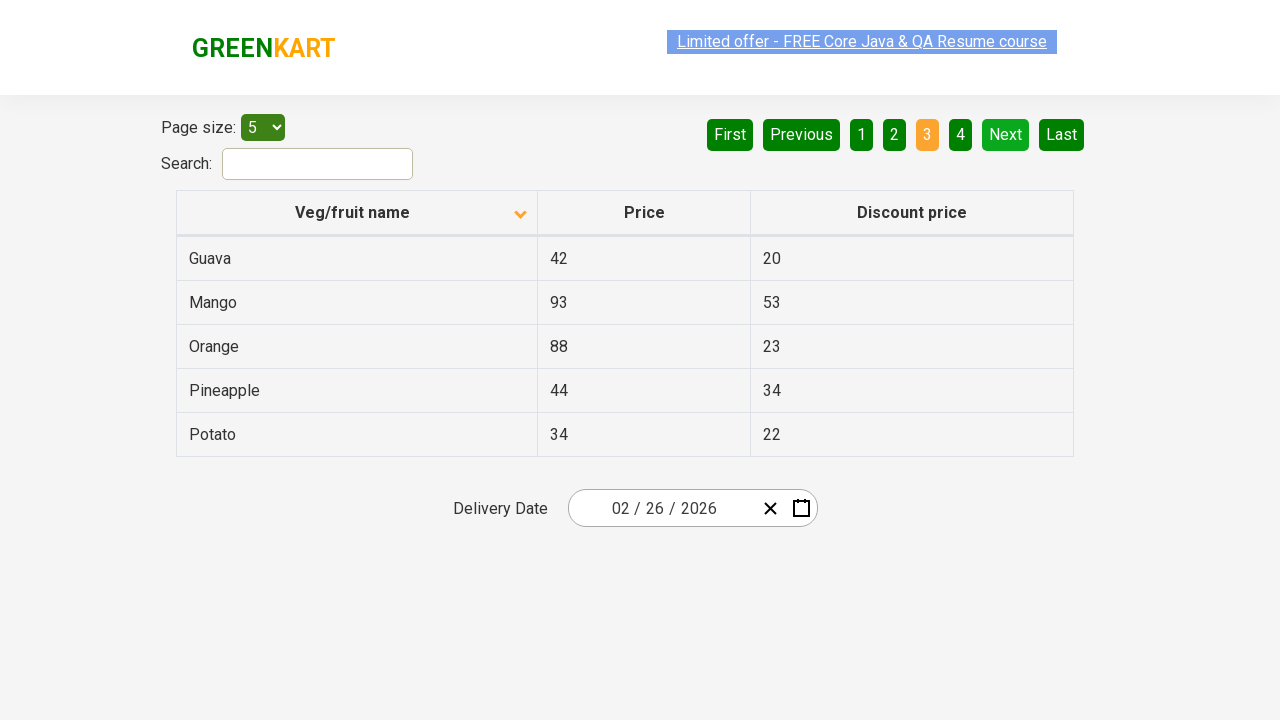

Waited for page content to update after pagination
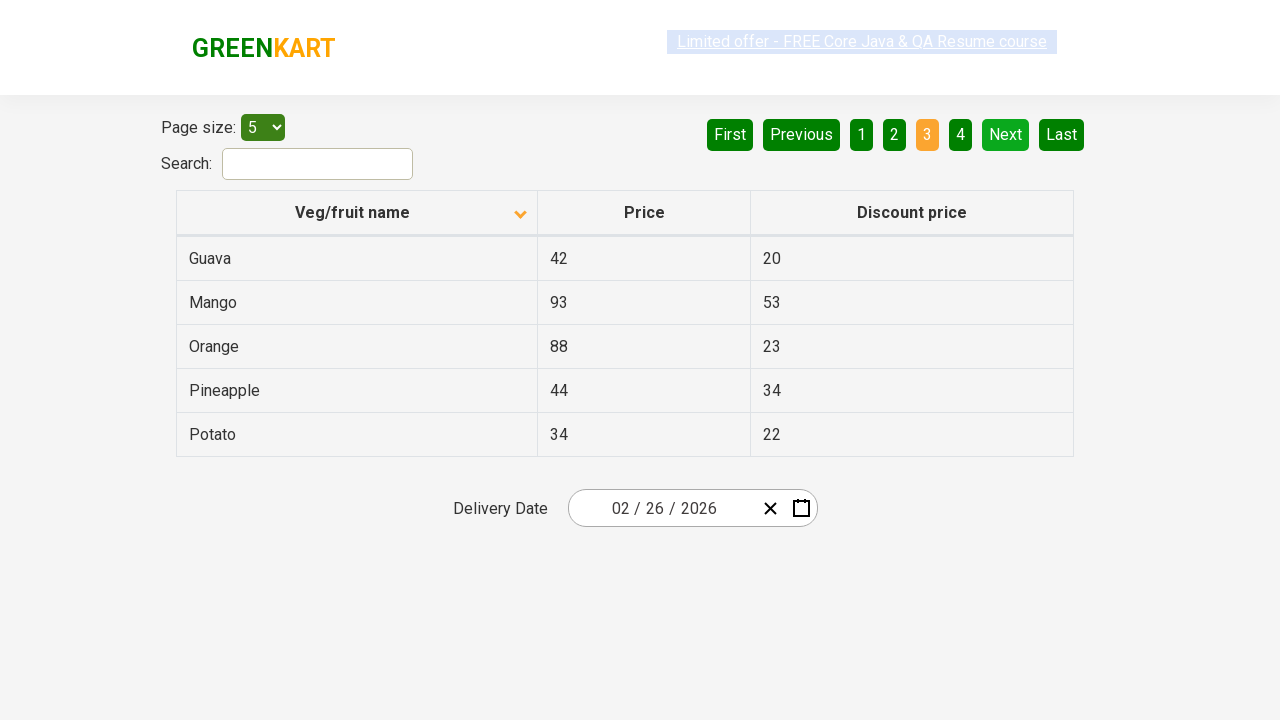

Retrieved all rows from current page
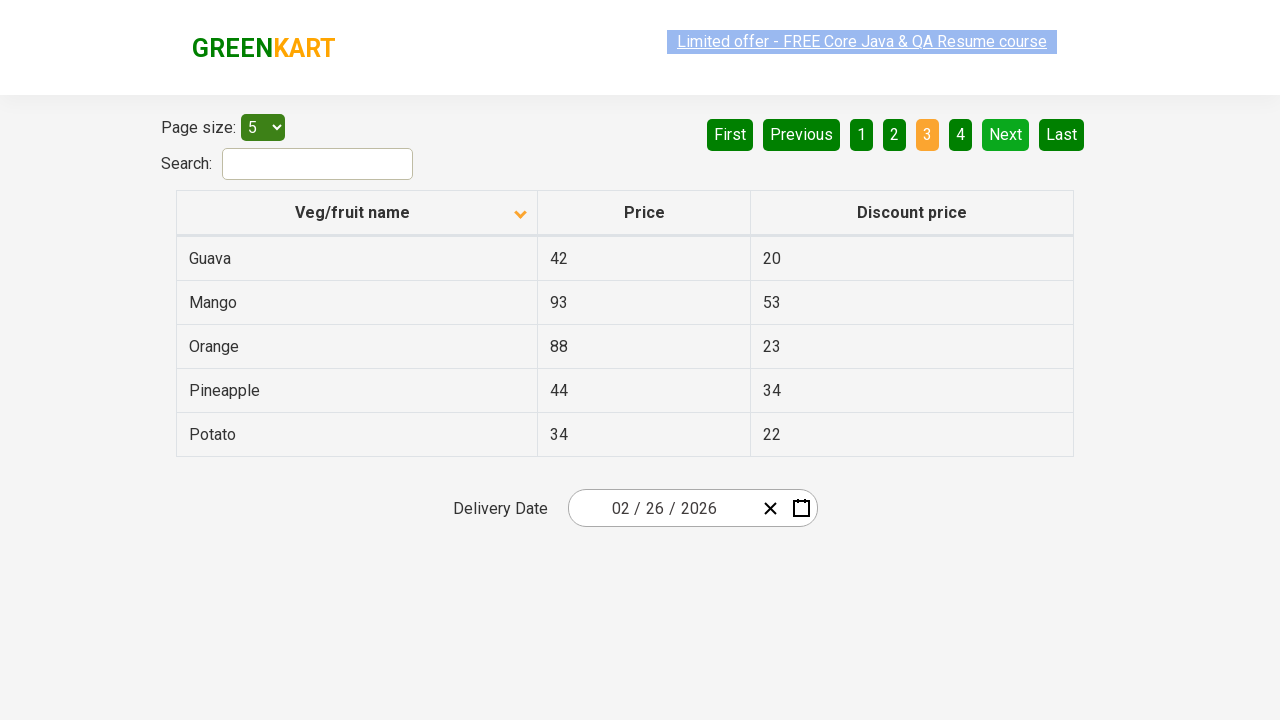

Located next page button
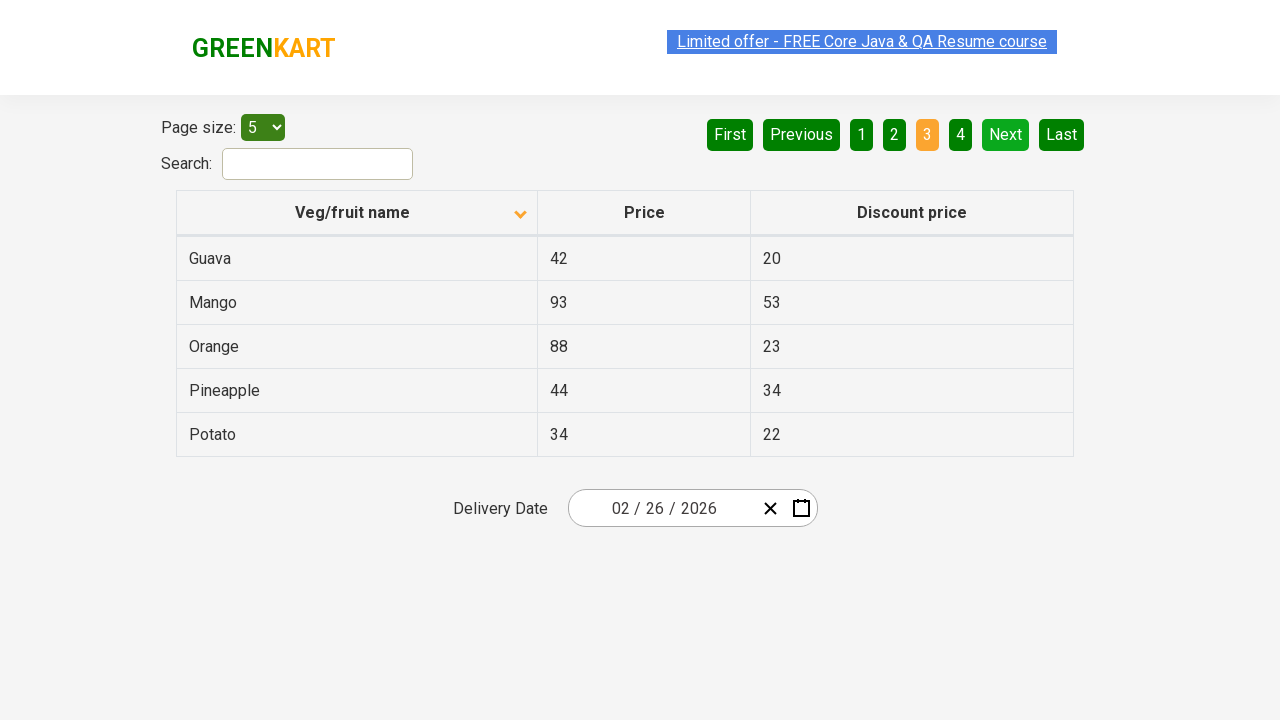

Clicked next page button to navigate to next page at (1006, 134) on [aria-label='Next']
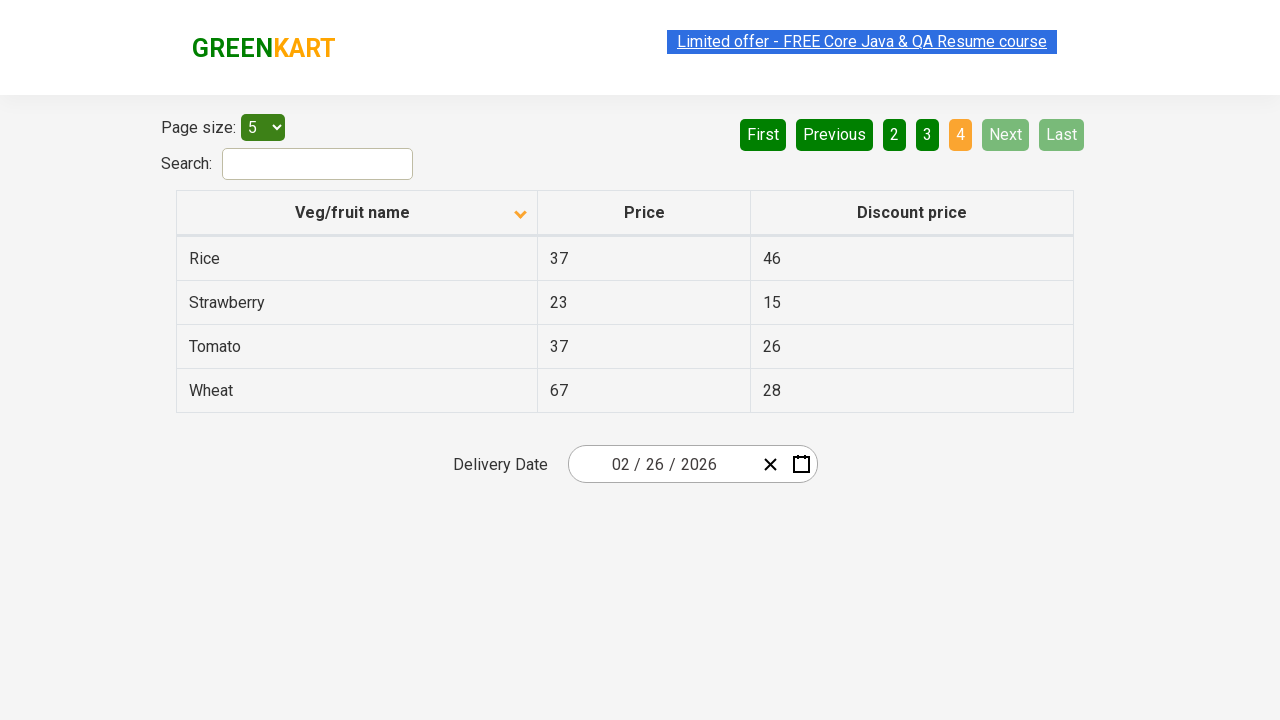

Waited for page content to update after pagination
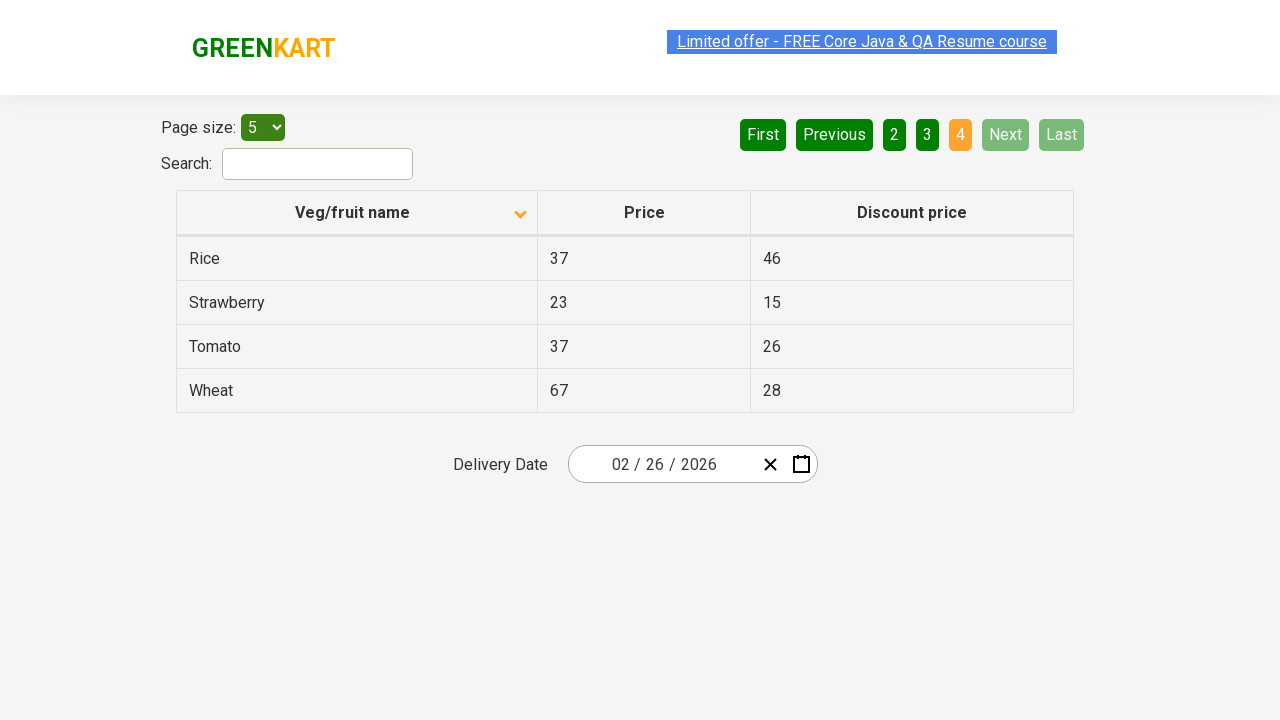

Retrieved all rows from current page
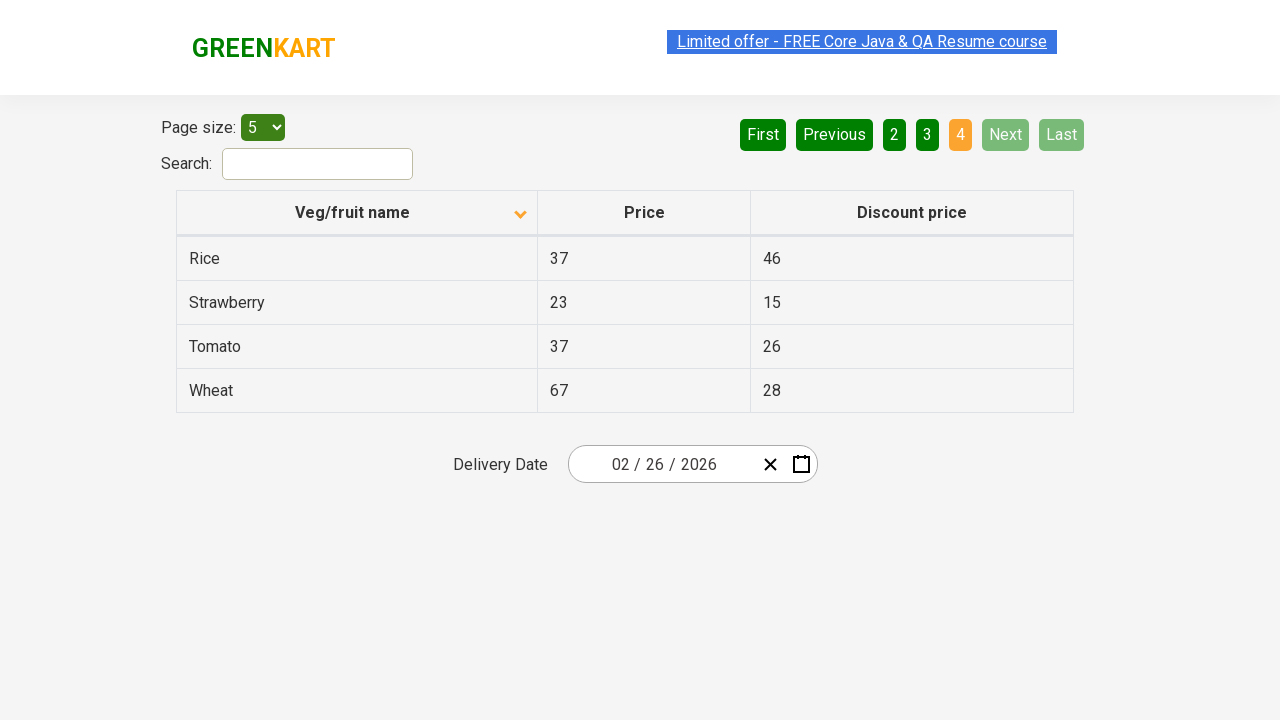

Found Rice item, located price element
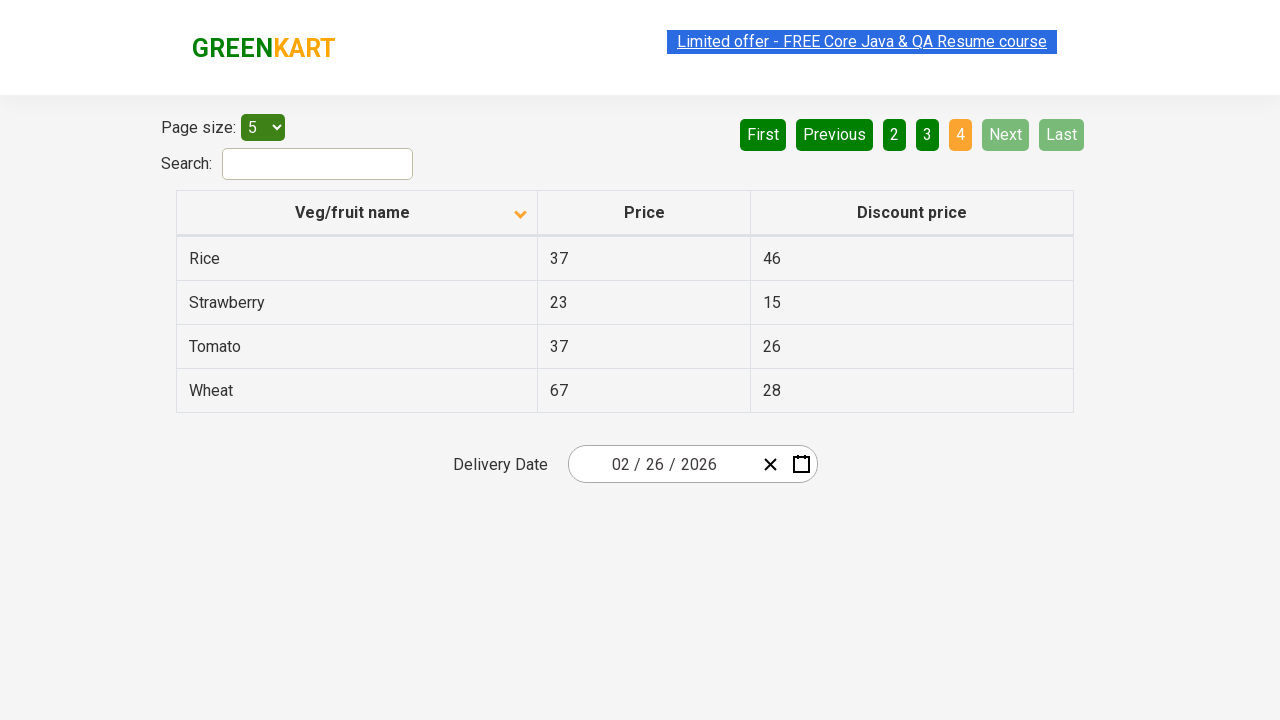

Extracted price of Rice: 37
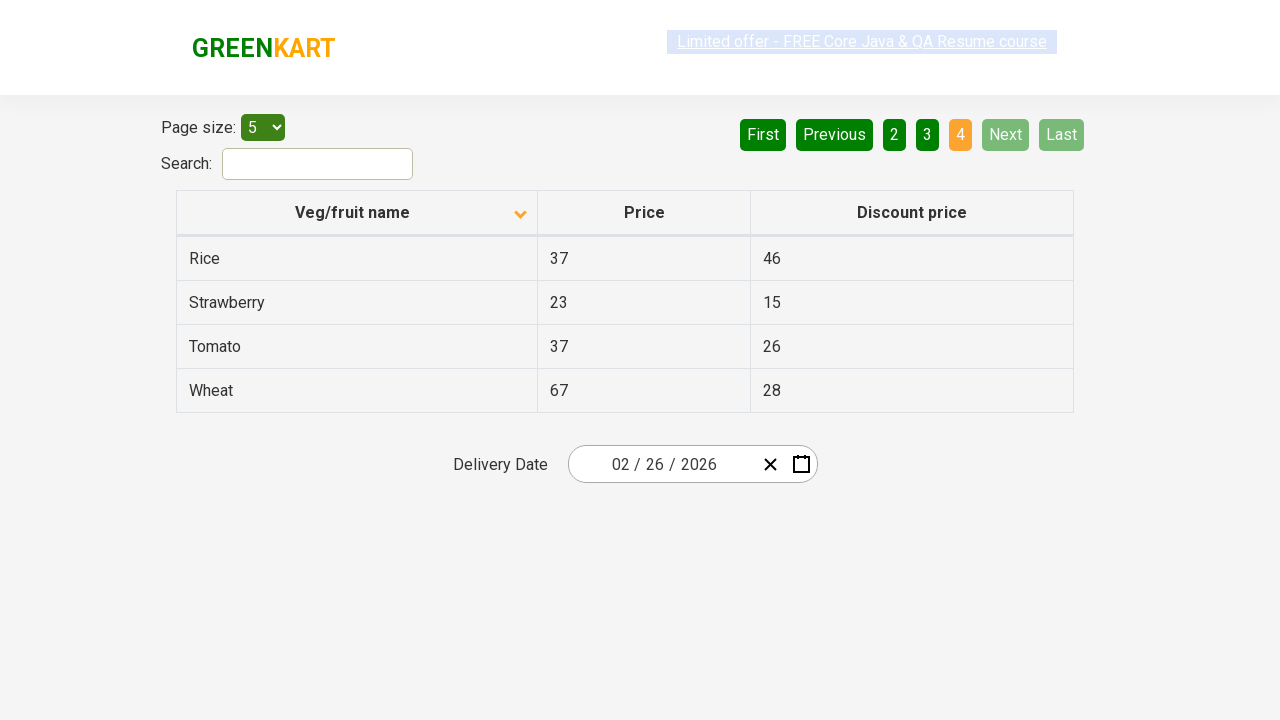

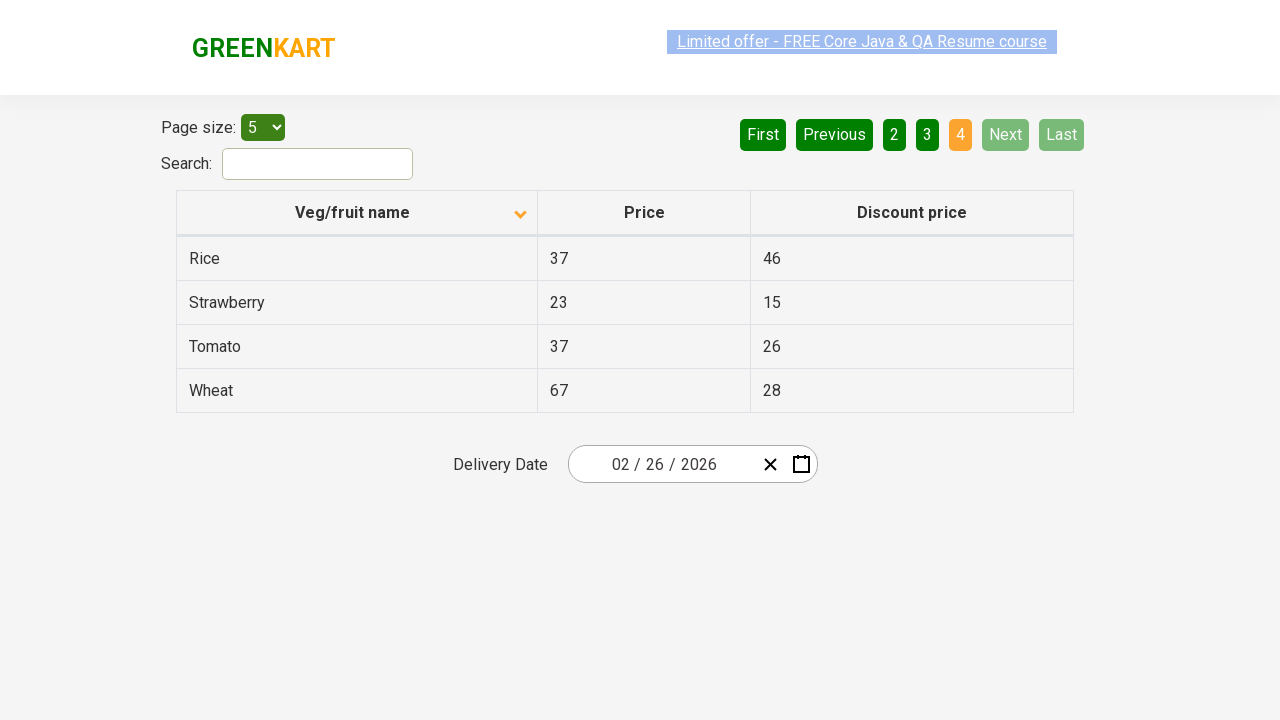